Navigates through Browse Languages and back to Start, verifying welcome message

Starting URL: http://www.99-bottles-of-beer.net/

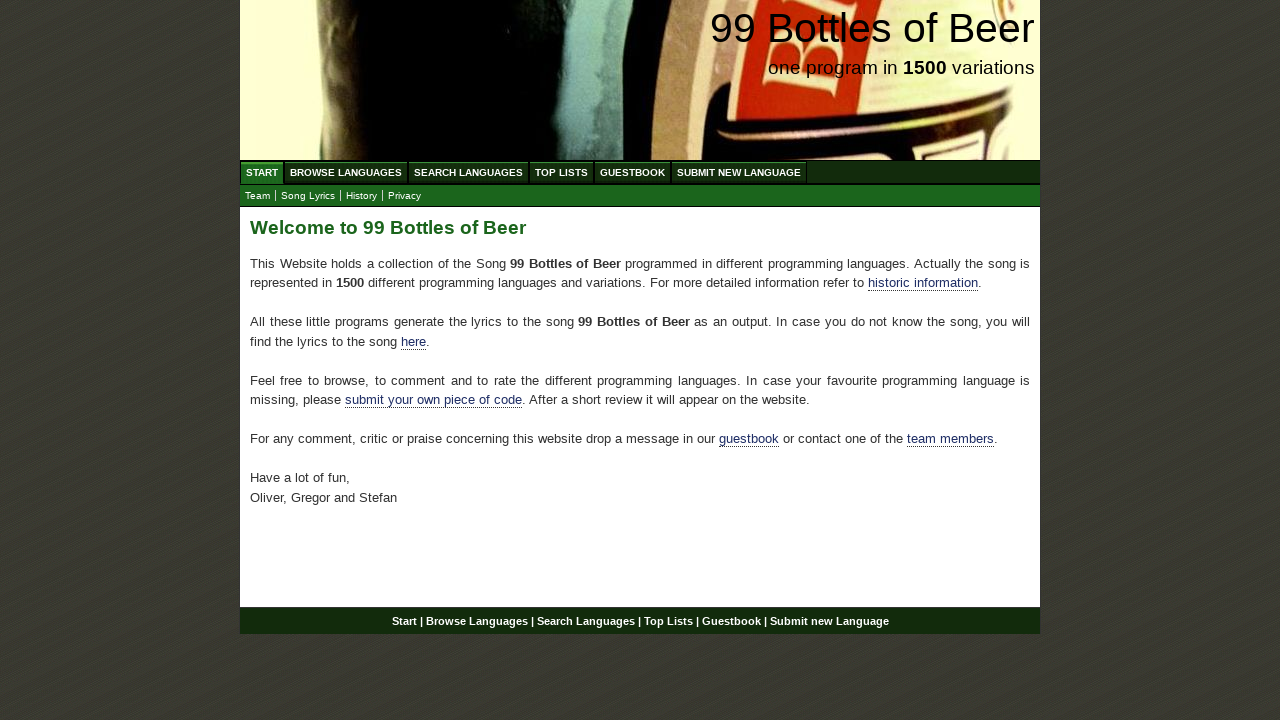

Clicked on Browse Languages link at (346, 172) on #menu a[href='/abc.html']
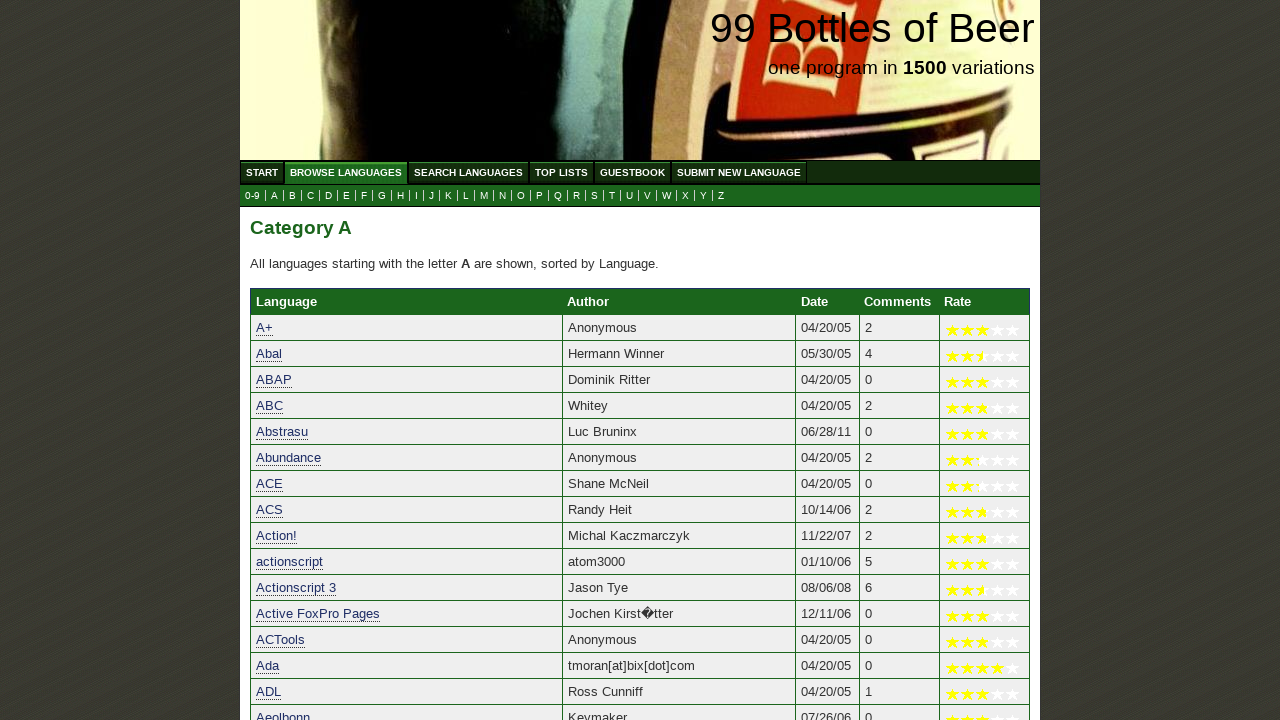

Clicked on Start link to navigate back at (262, 172) on #menu a[href='/']
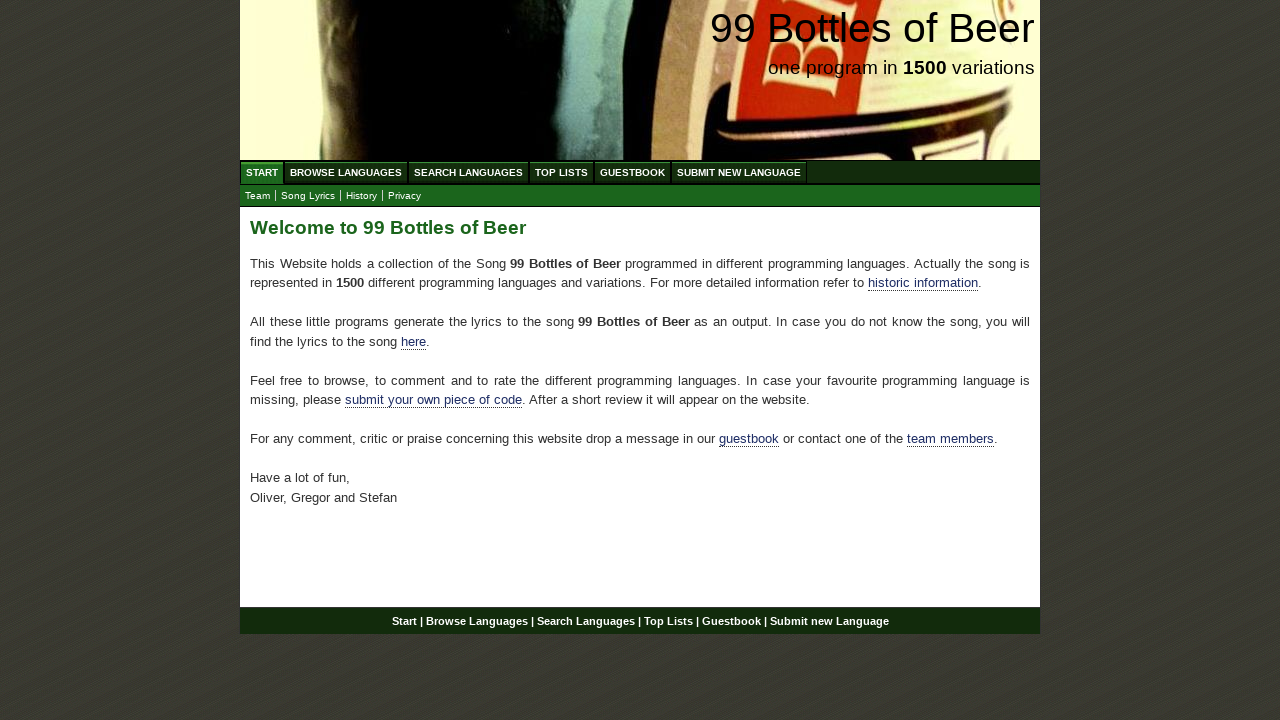

Welcome message 'Welcome to 99 Bottles of Beer' is displayed
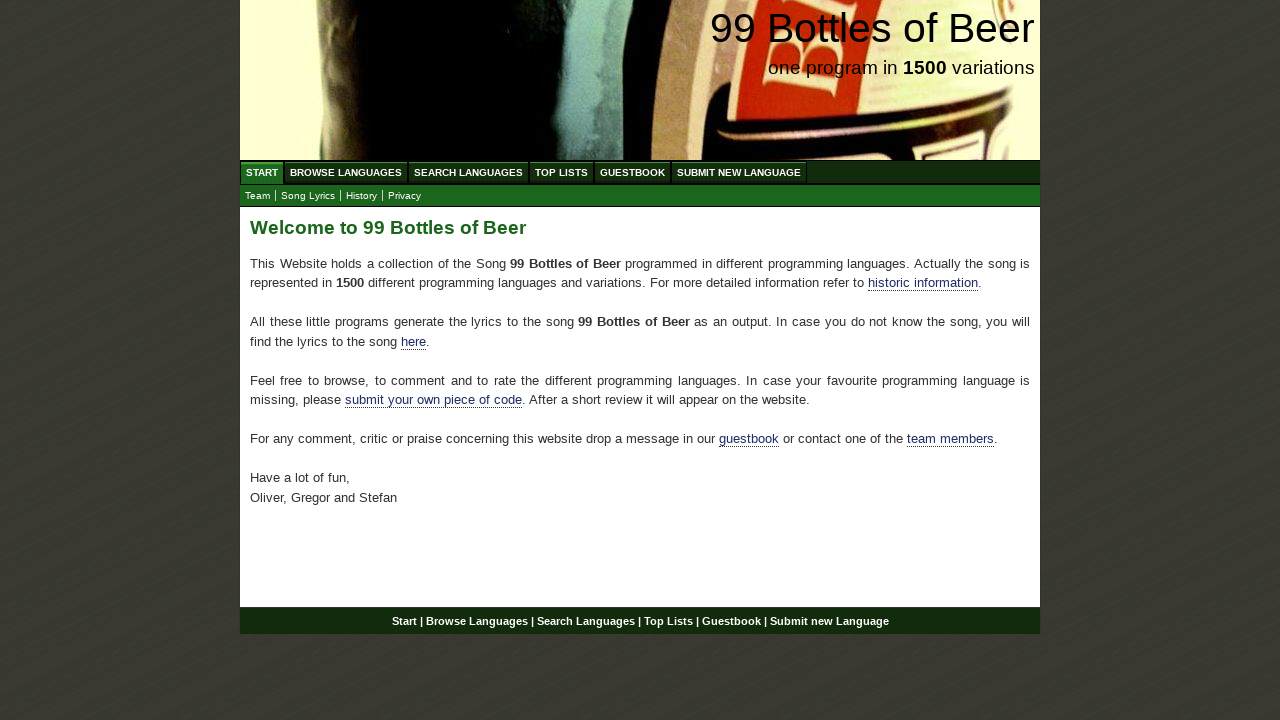

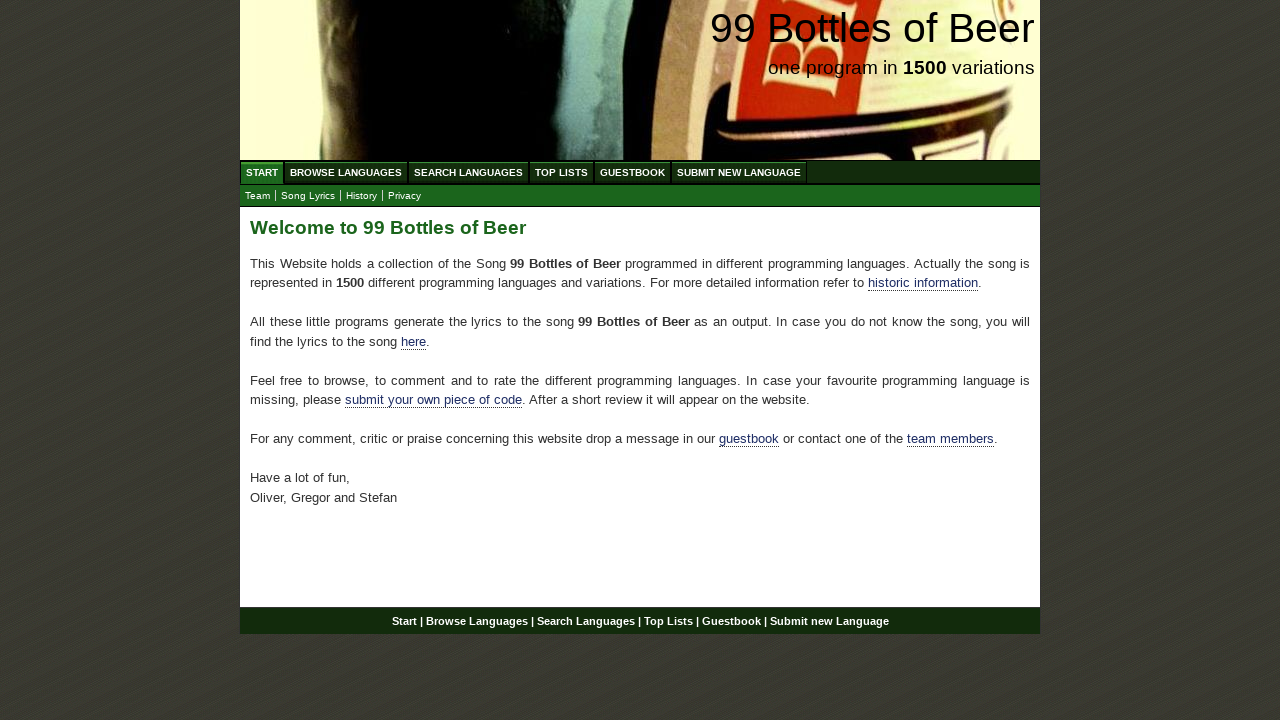